Tests keyboard interactions by sending various key presses (Enter, Escape, Space, Delete) to a page that detects and displays pressed keys

Starting URL: http://the-internet.herokuapp.com/key_presses

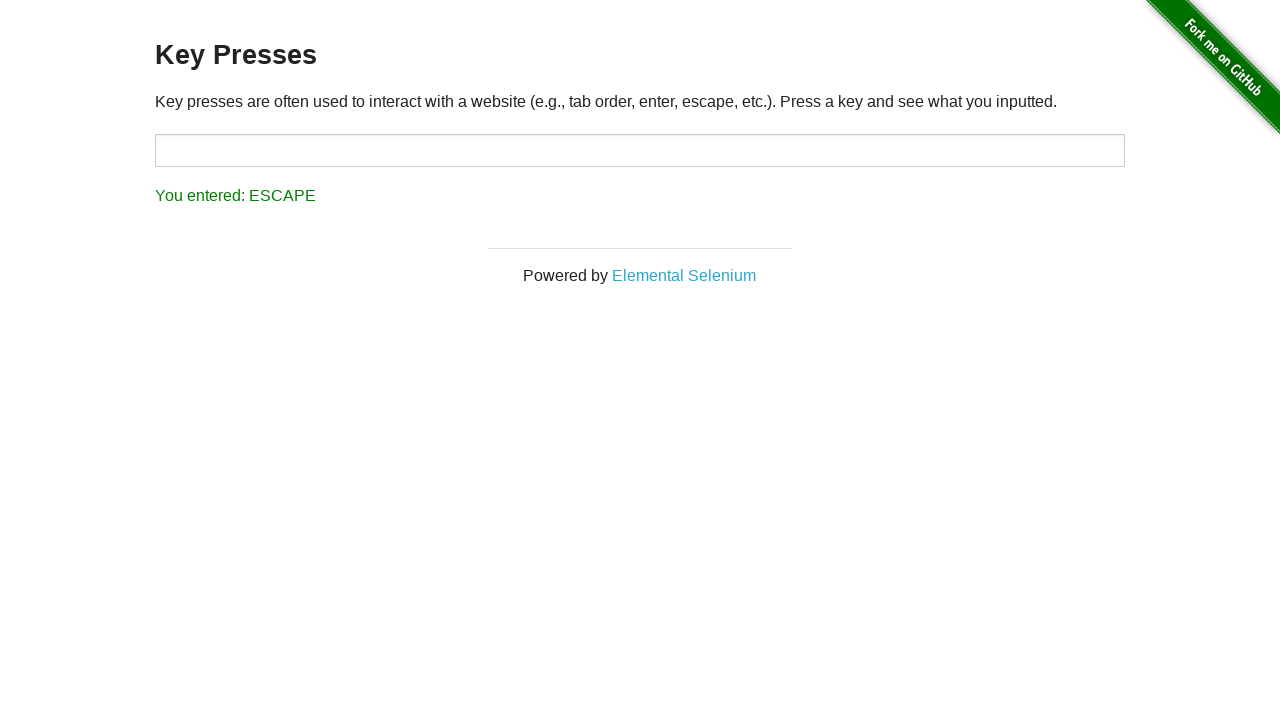

Pressed Enter key
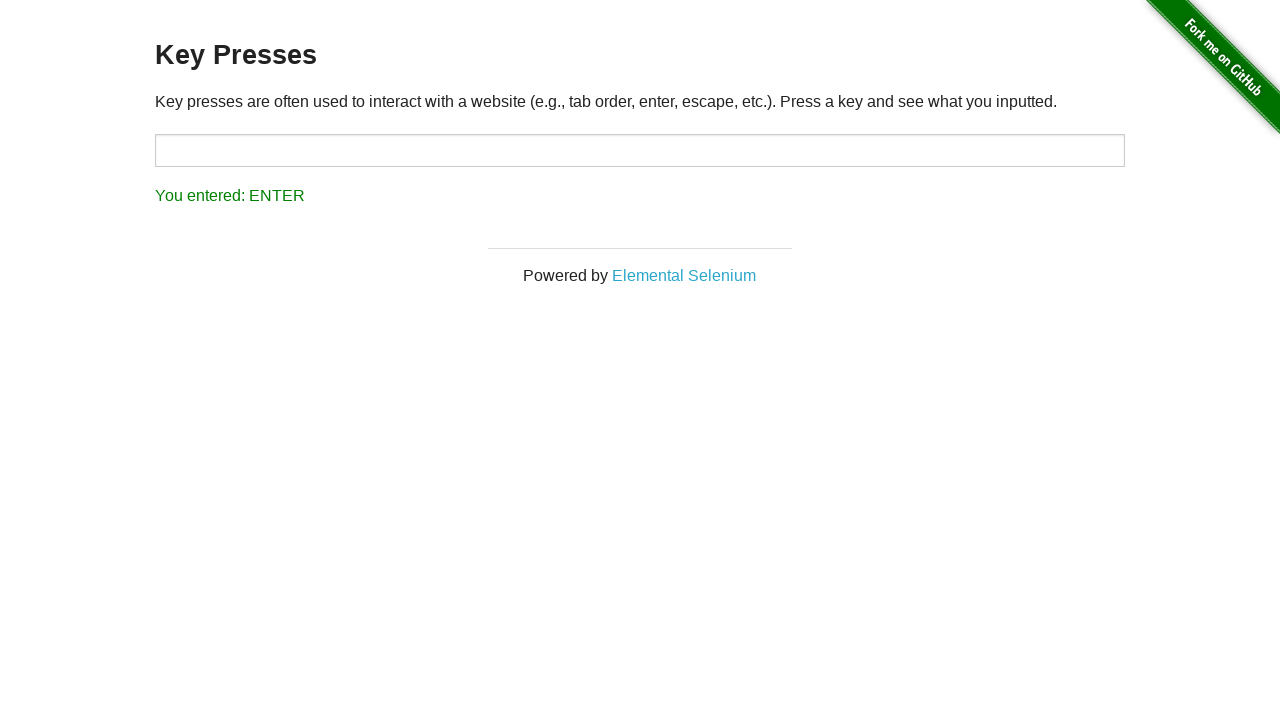

Pressed Escape key
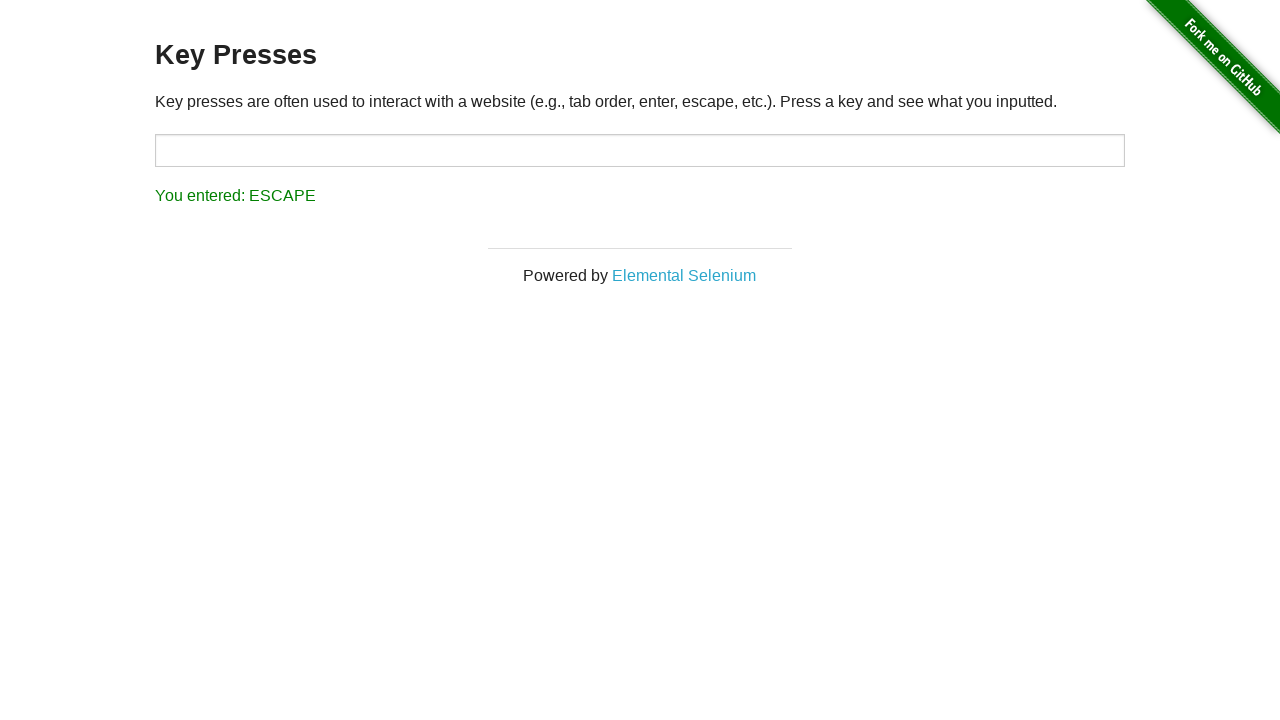

Pressed Space key
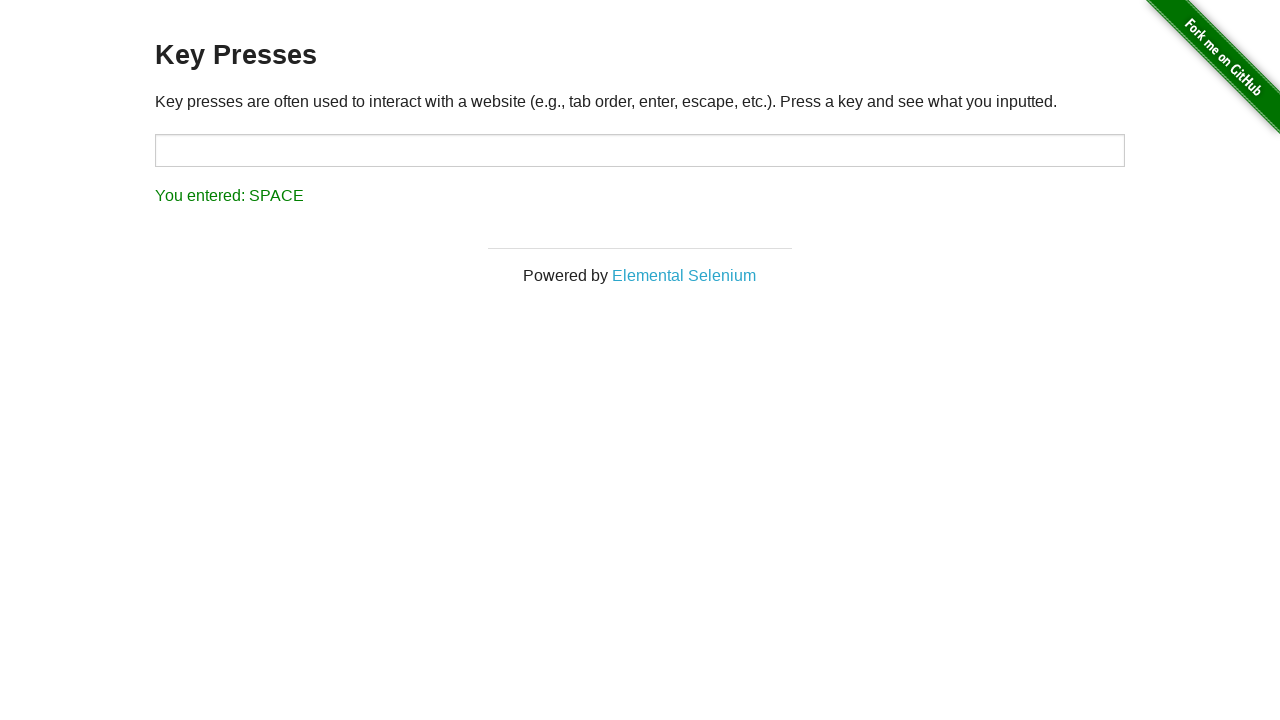

Pressed Delete key
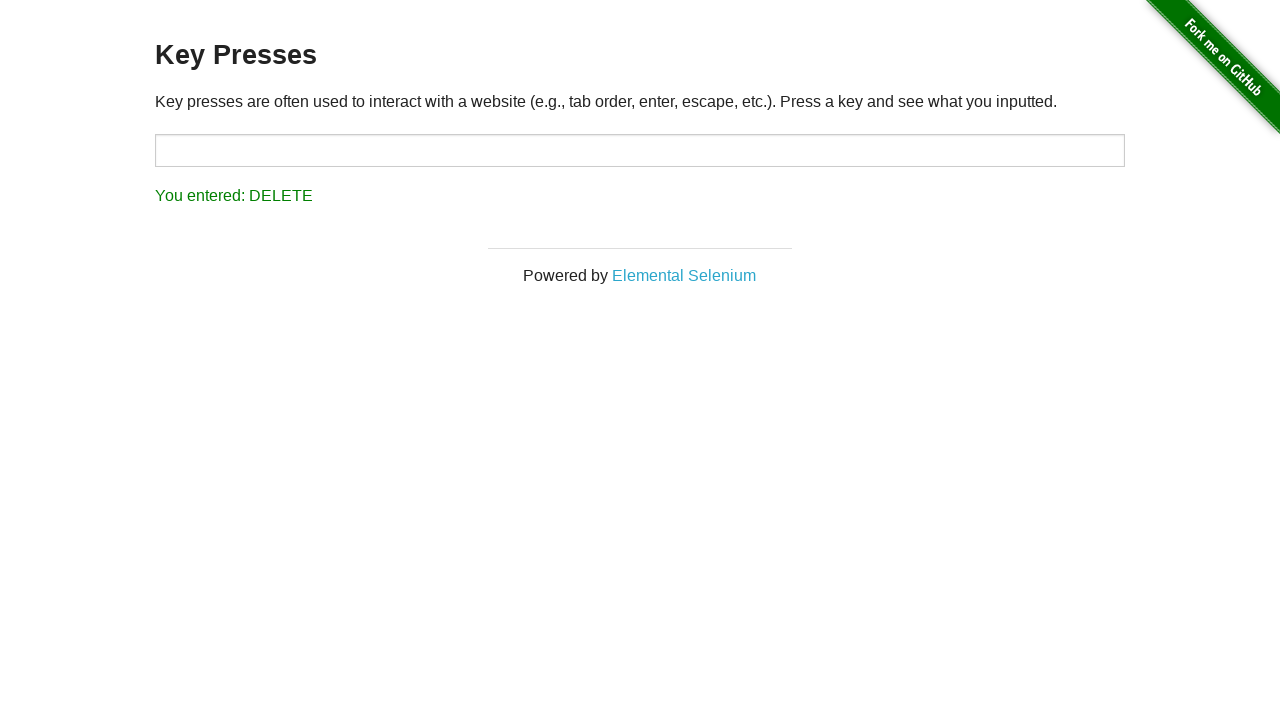

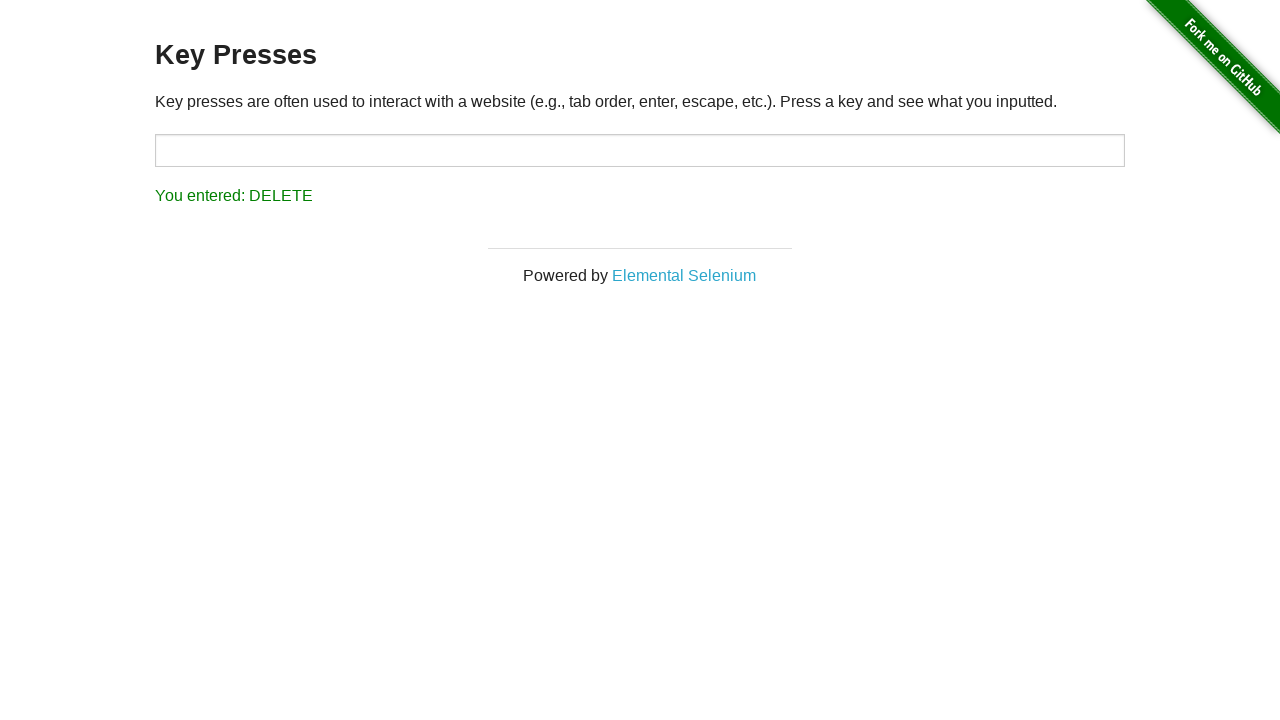